Navigates to Tutorial Republic website and clicks on HTML5 and SQL navigation links

Starting URL: https://www.tutorialrepublic.com/

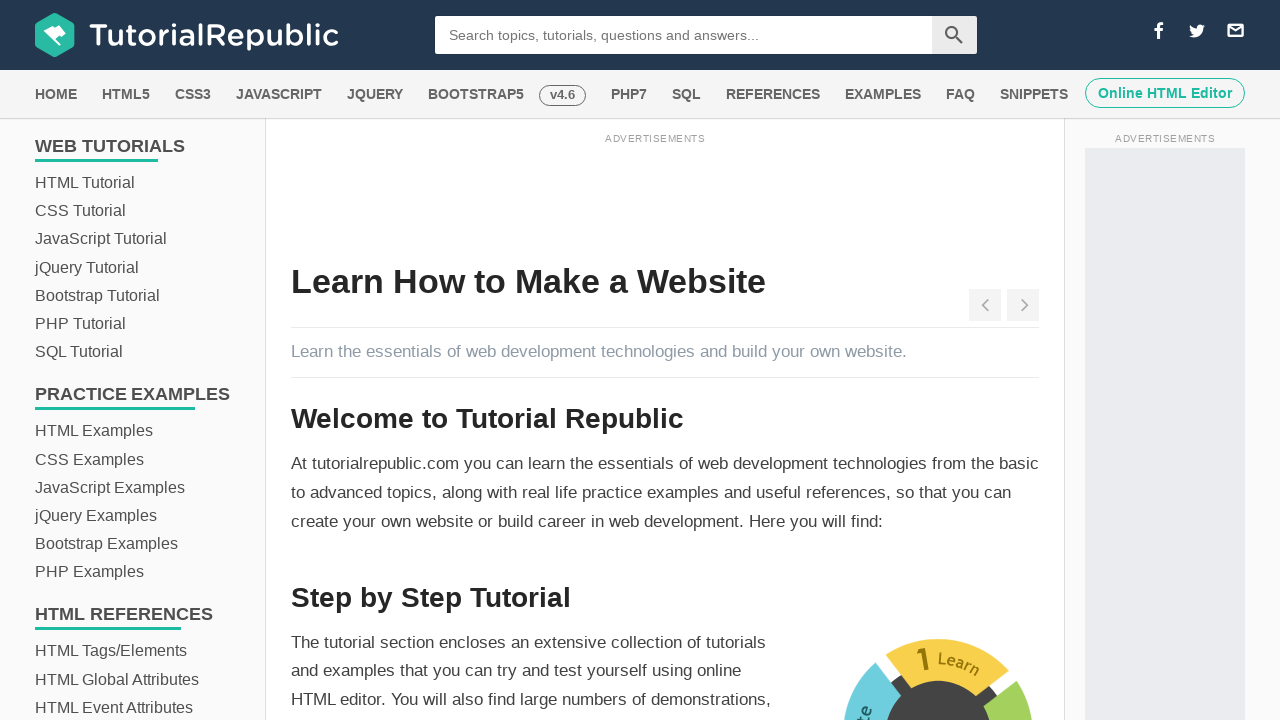

Navigated to Tutorial Republic website
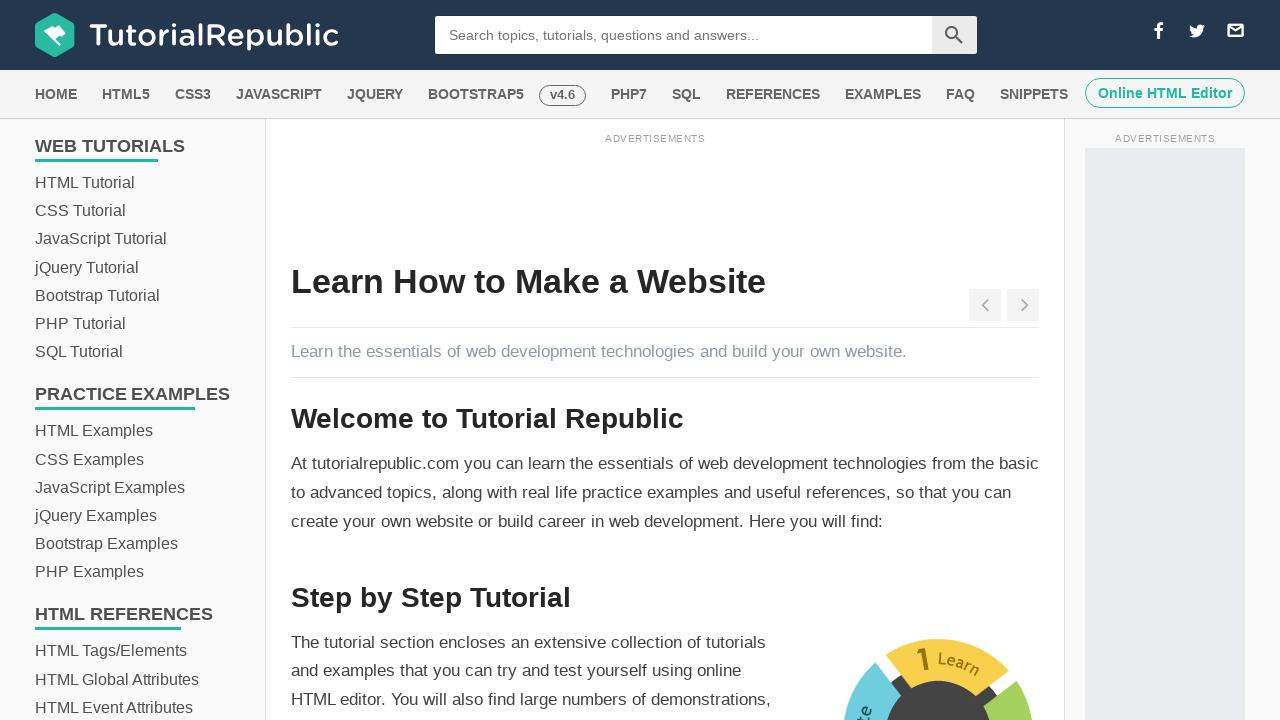

Clicked on HTML5 navigation link at (126, 94) on xpath=//a[contains(text(),'HTML5')]
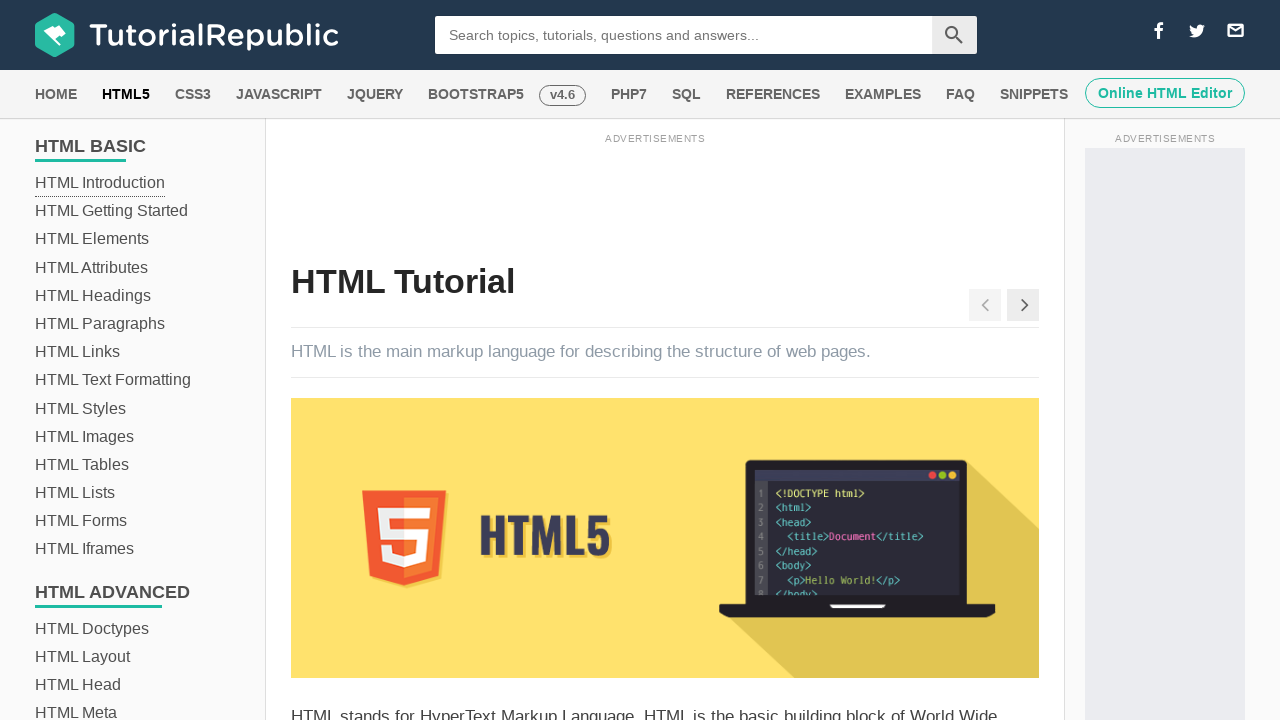

Clicked on SQL navigation link at (686, 94) on xpath=//a[contains(text(),'SQL')]
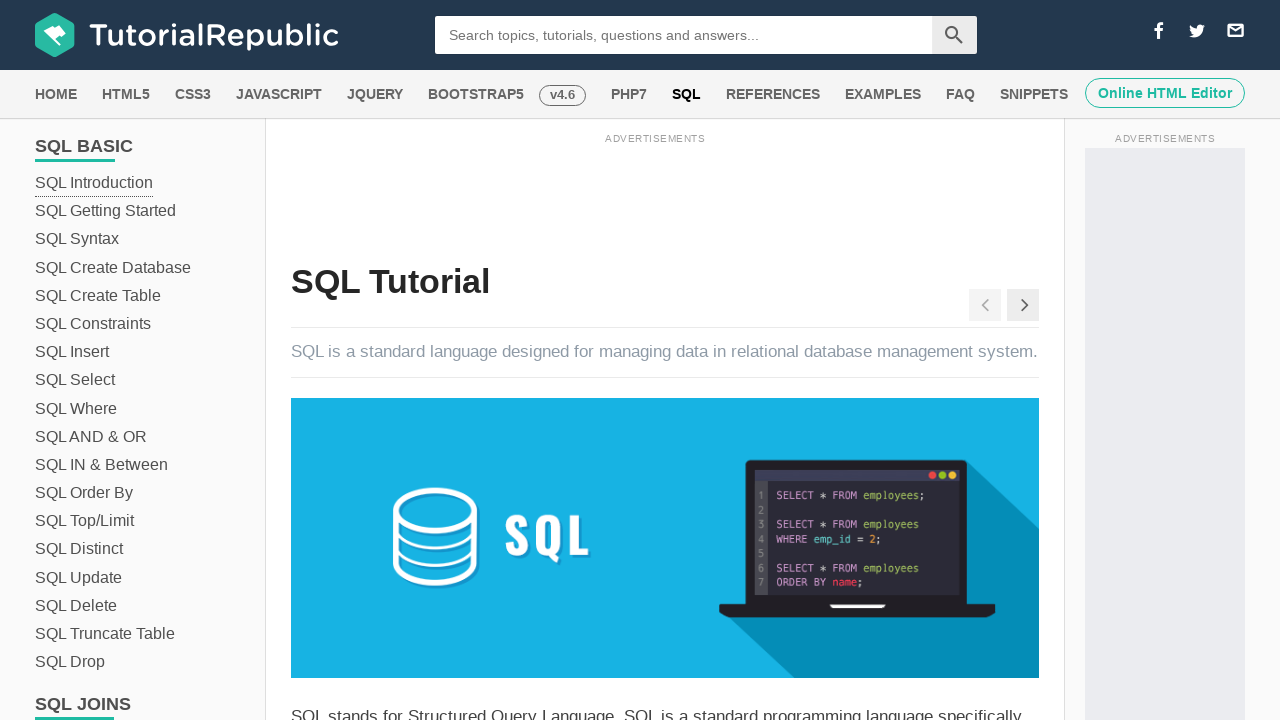

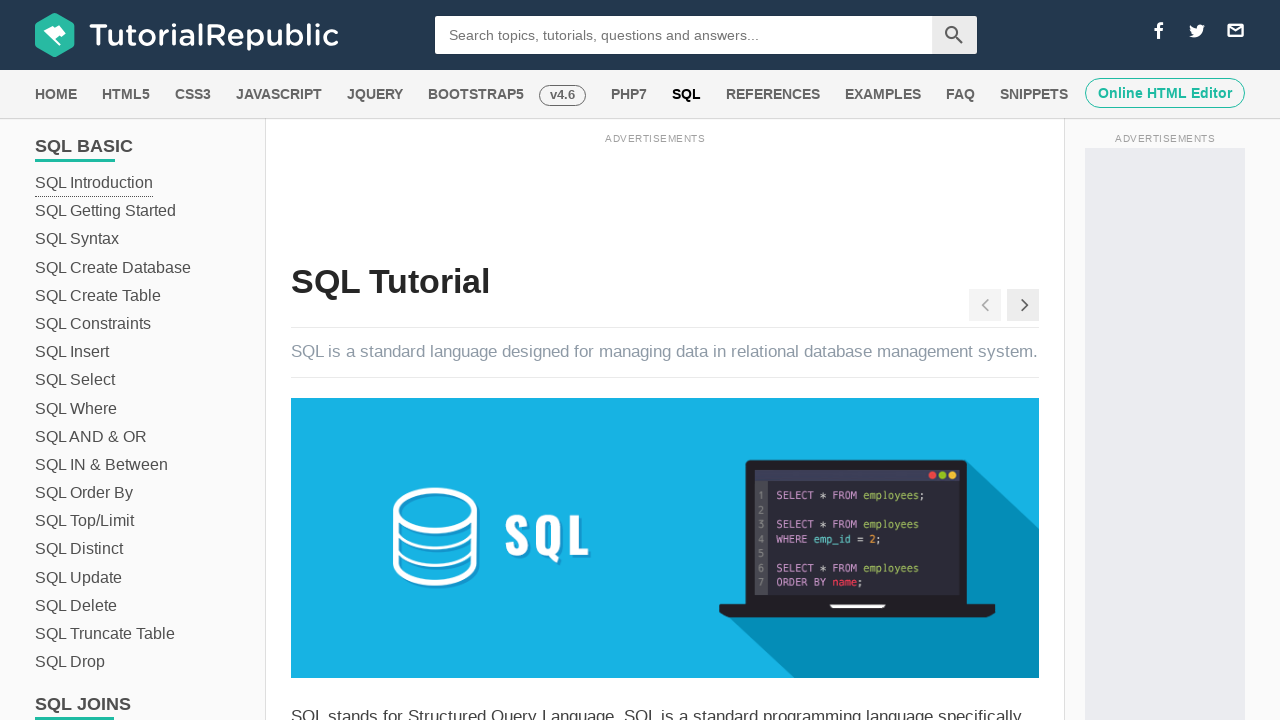